Tests flight booking dropdown functionality by selecting origin and destination airports from dropdown menus

Starting URL: https://rahulshettyacademy.com/dropdownsPractise/

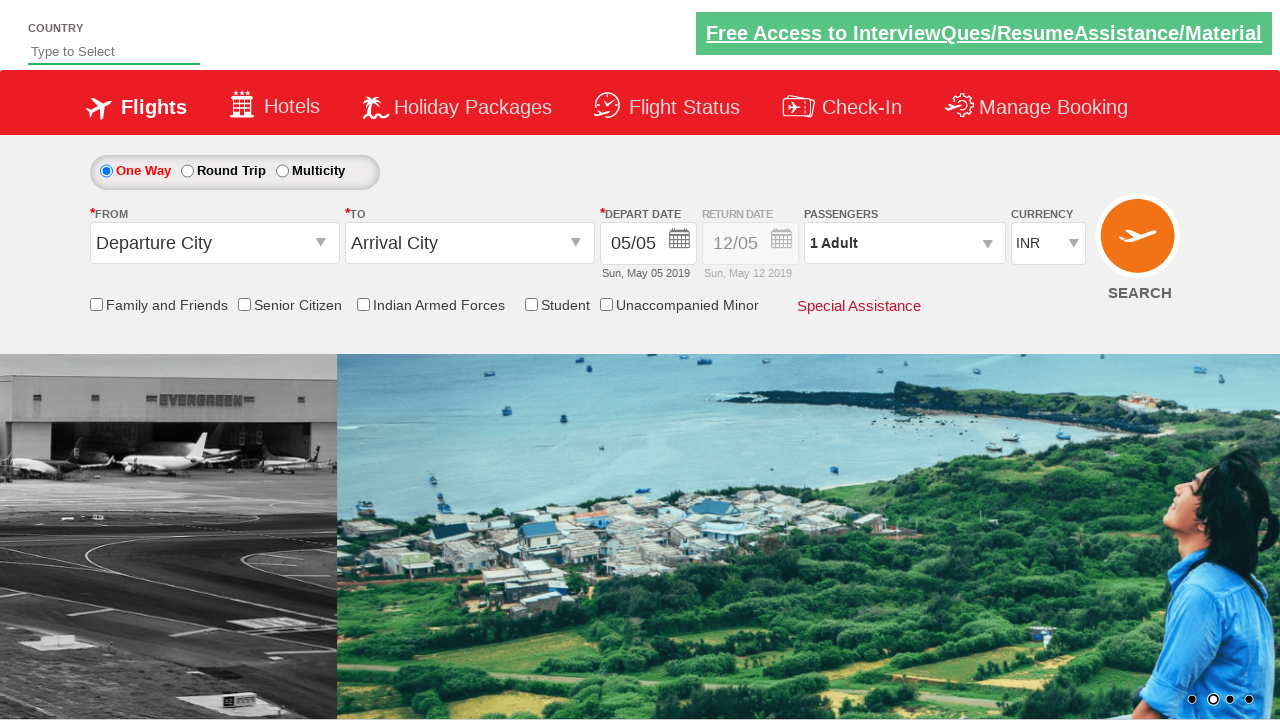

Clicked on the origin station dropdown at (214, 243) on #ctl00_mainContent_ddl_originStation1_CTXT
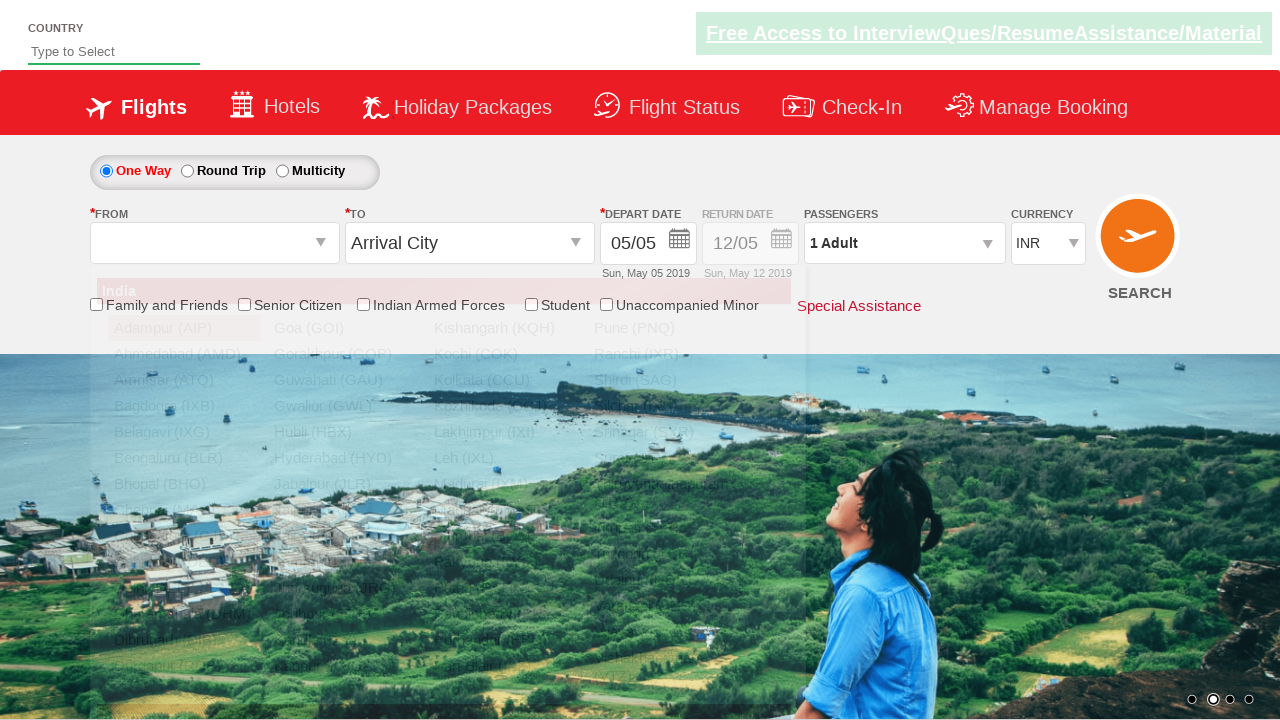

Selected PNQ (Pune) as the origin airport at (664, 328) on a[value='PNQ']
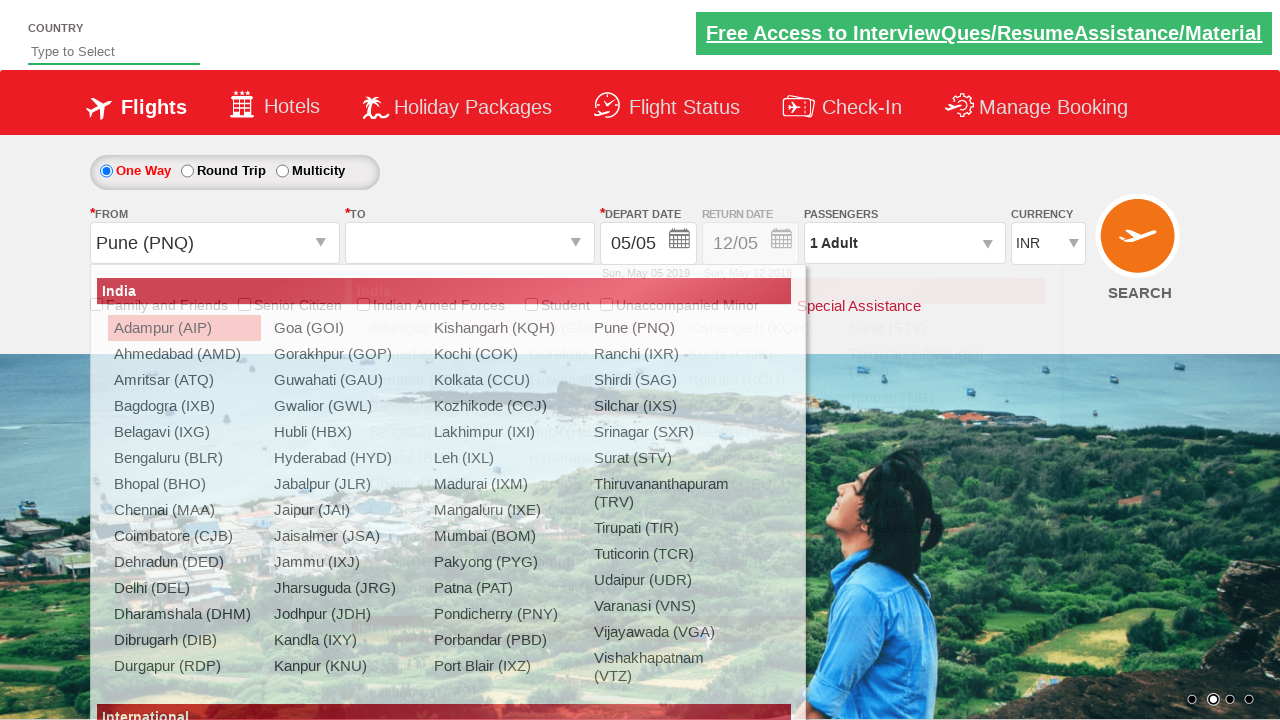

Selected GOI (Goa) as the destination airport at (599, 328) on div#ctl00_mainContent_ddl_destinationStation1_CTNR a[value='GOI']
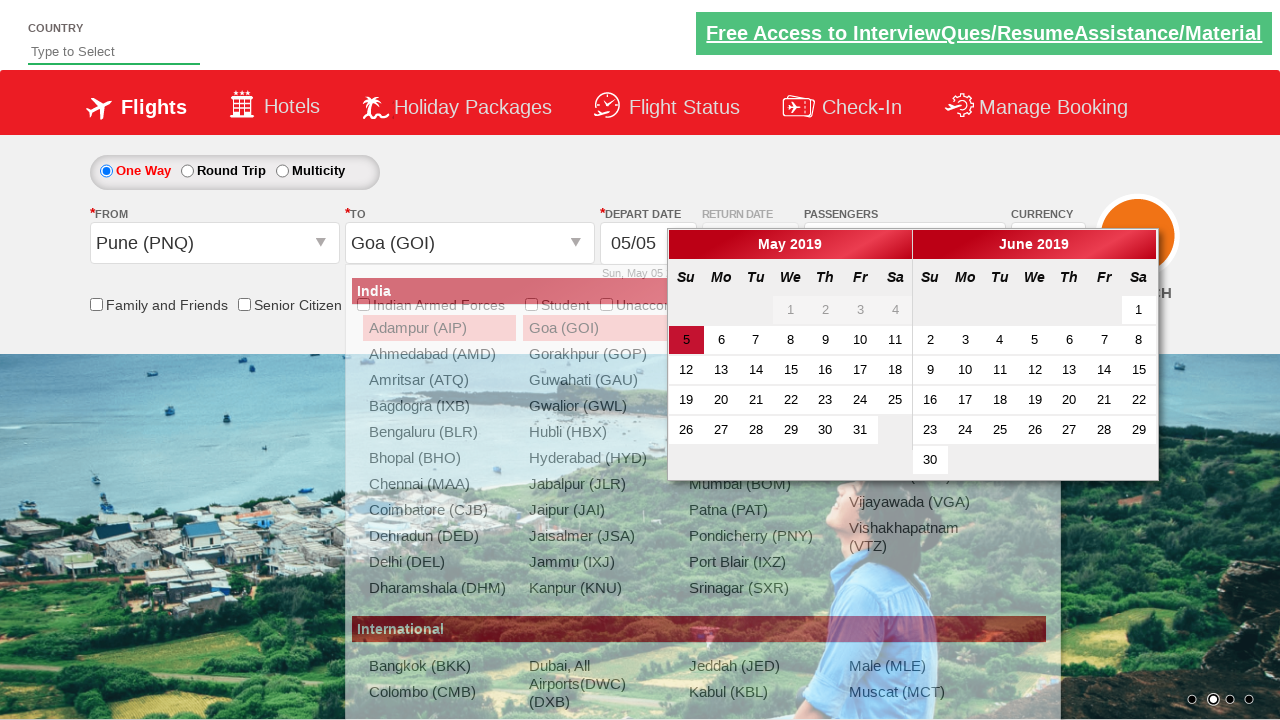

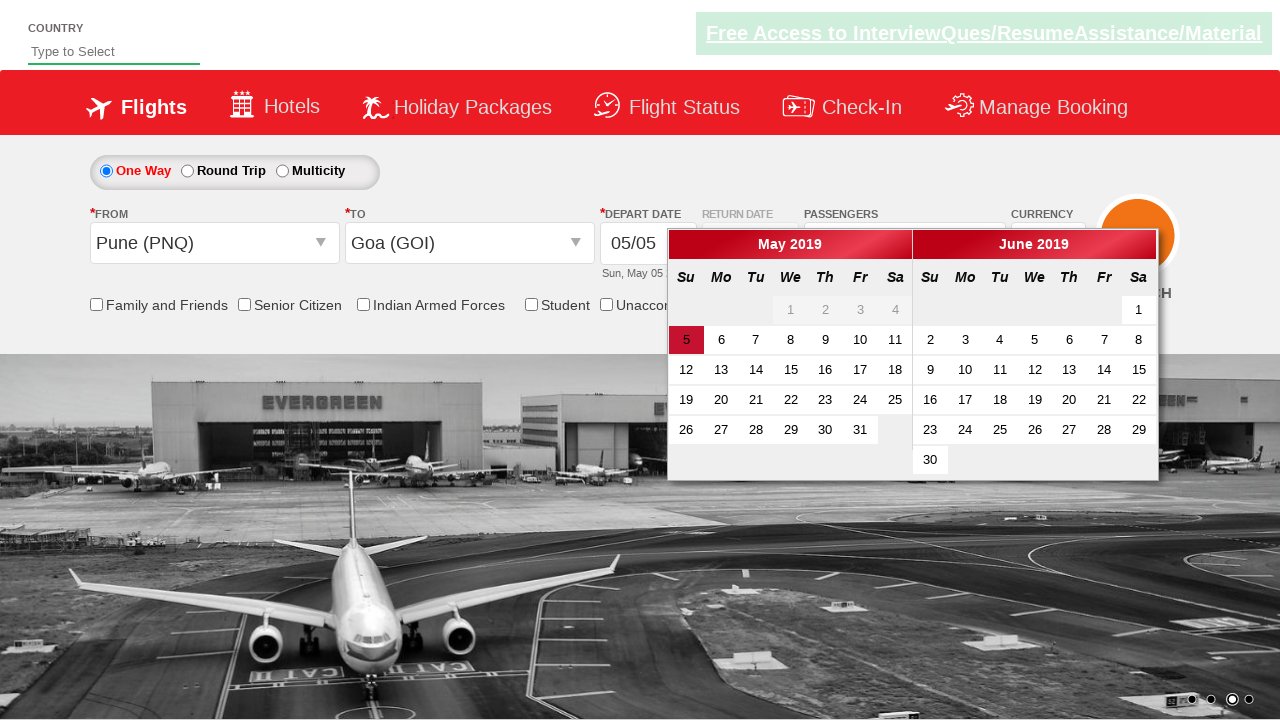